Tests checkbox functionality by ensuring both checkboxes are selected, clicking them if they are not already checked

Starting URL: https://the-internet.herokuapp.com/checkboxes

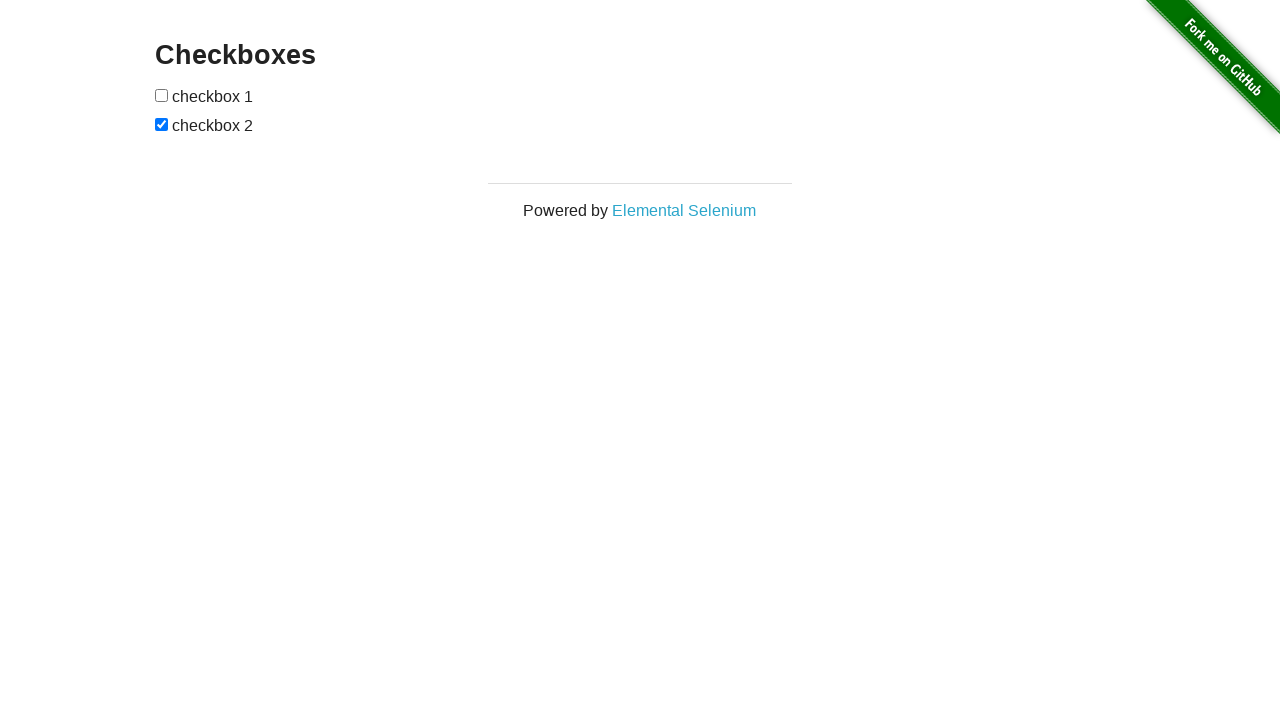

Located first checkbox element
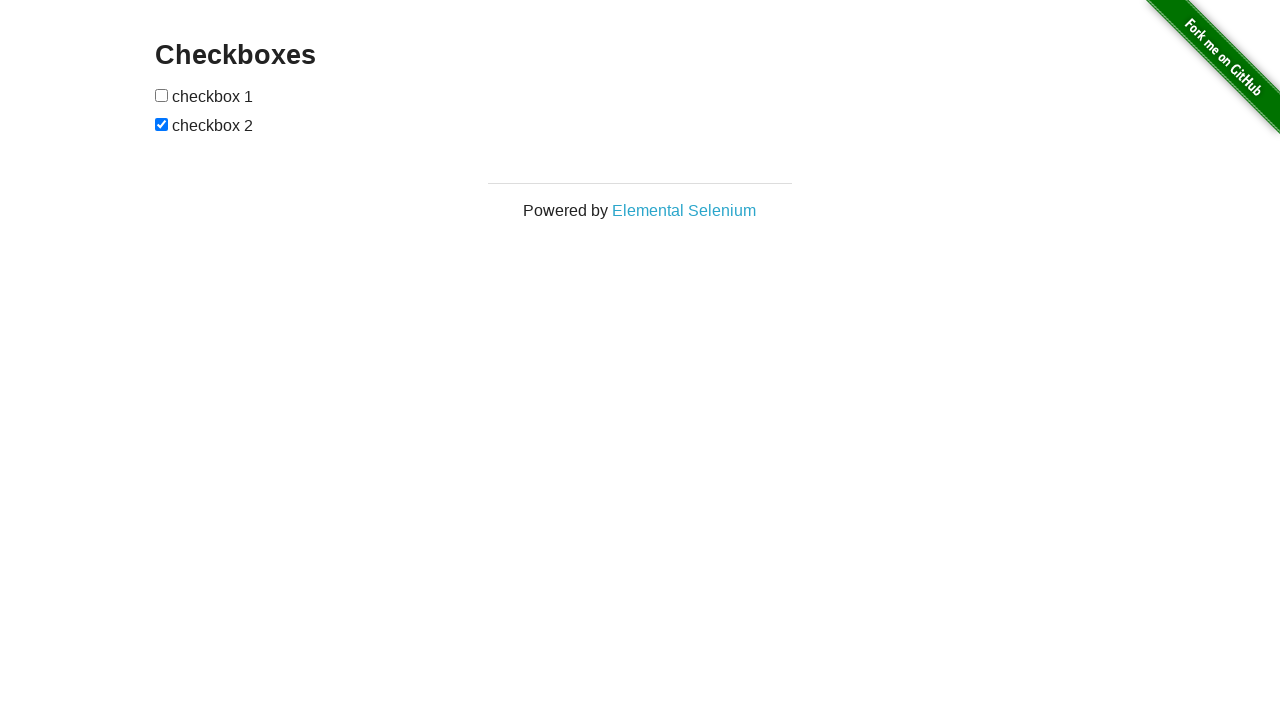

Located second checkbox element
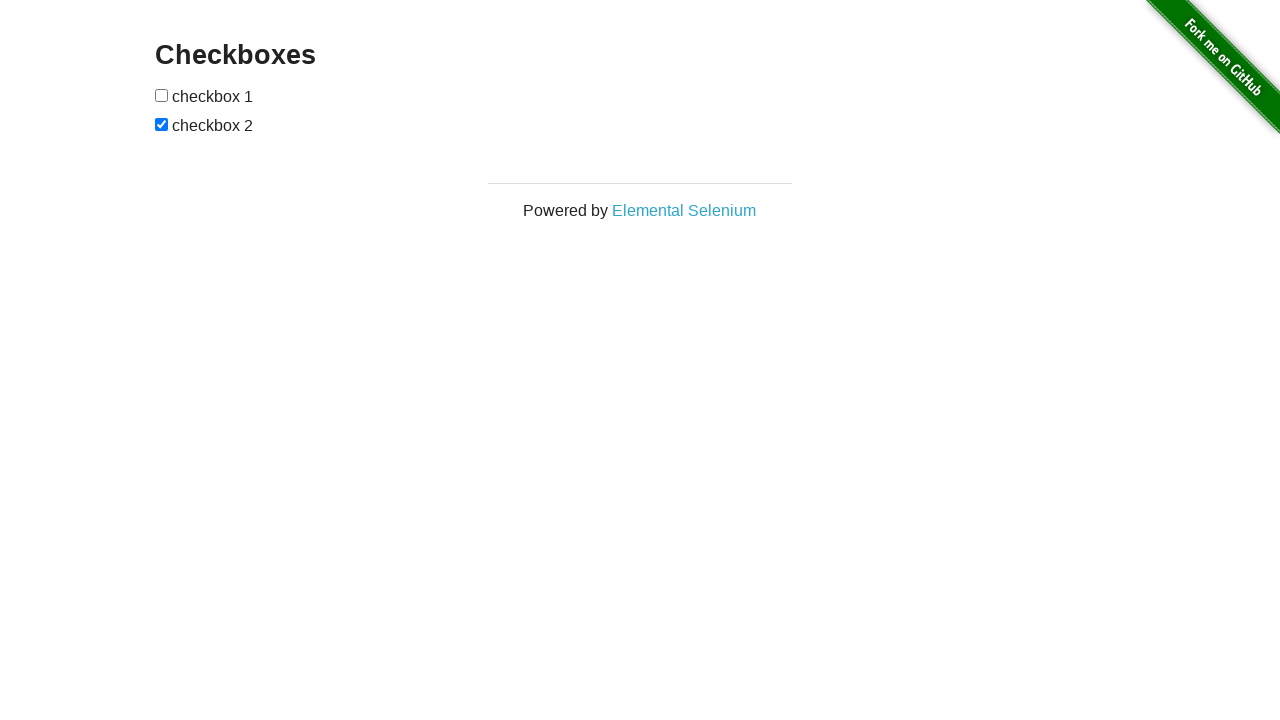

Checked first checkbox status - not checked
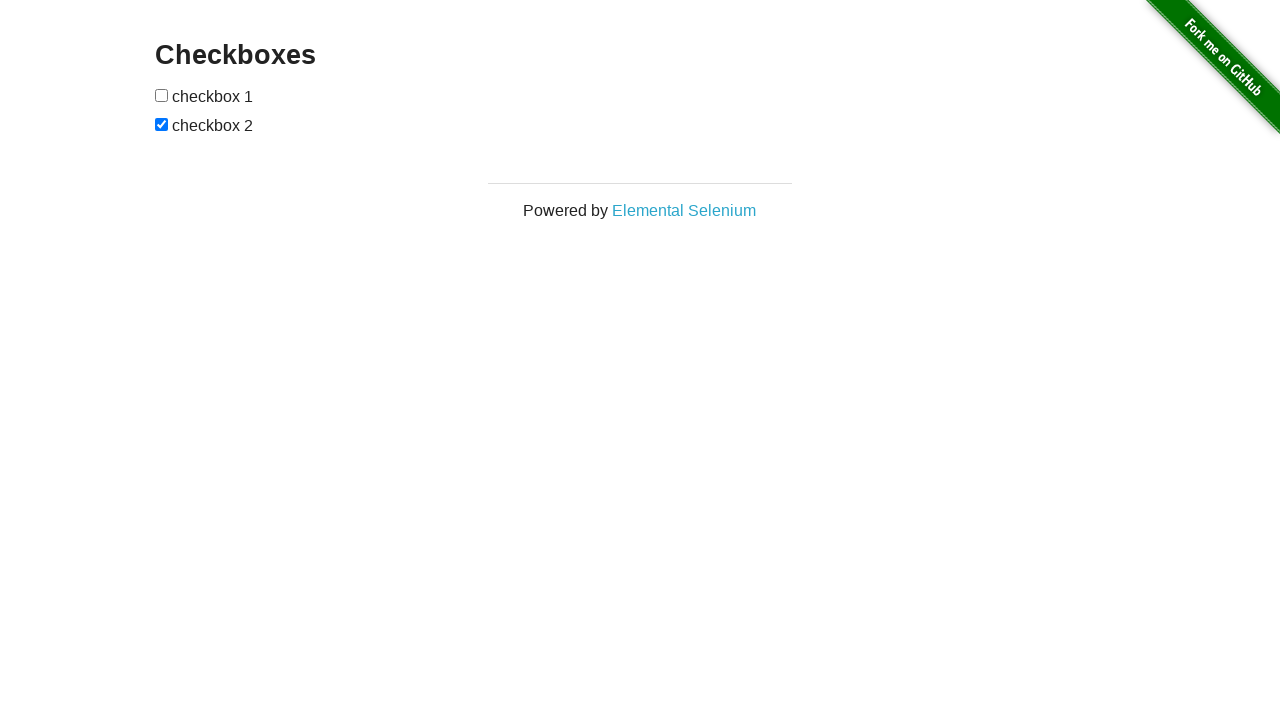

Clicked first checkbox to select it at (162, 95) on xpath=(//*[@type='checkbox'])[1]
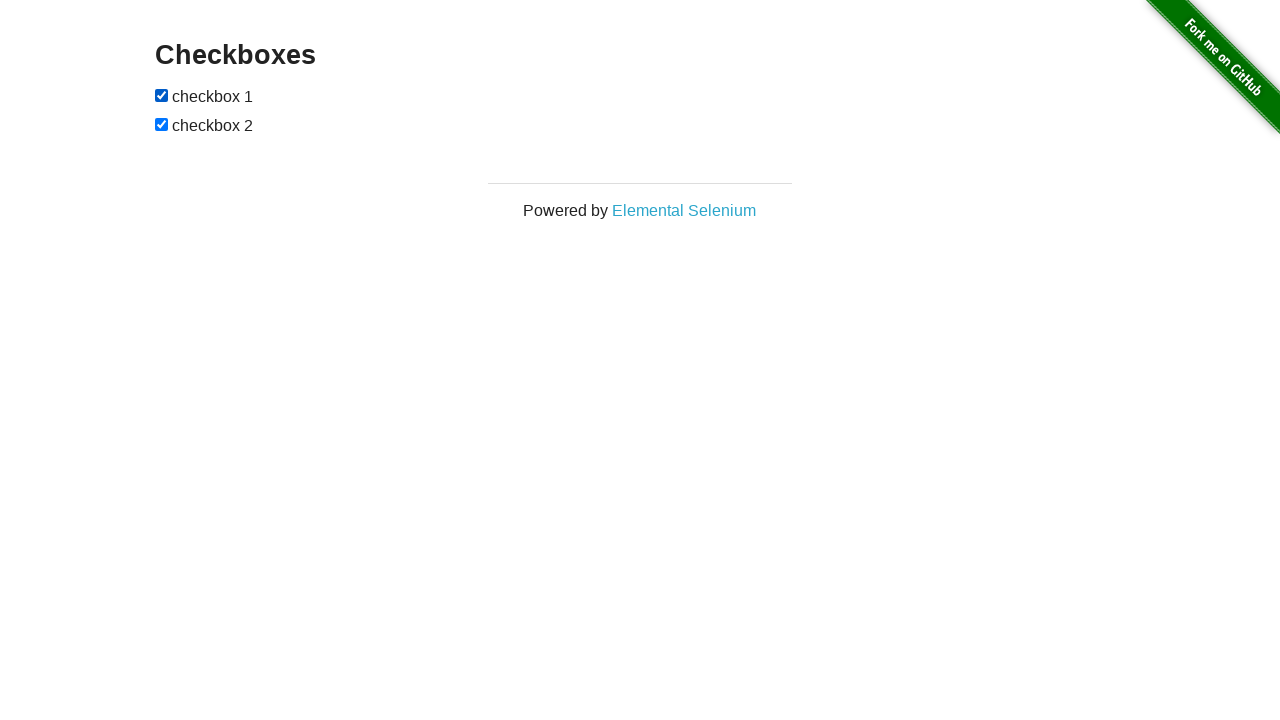

Checked second checkbox status - already checked
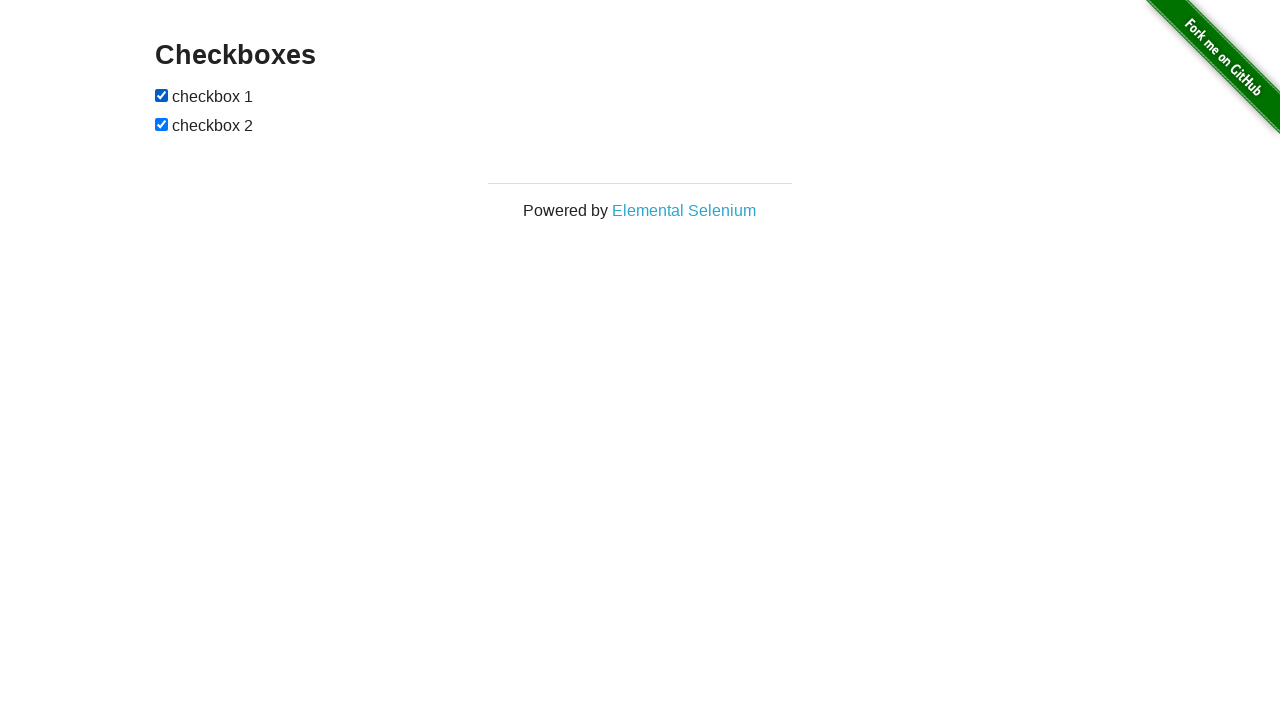

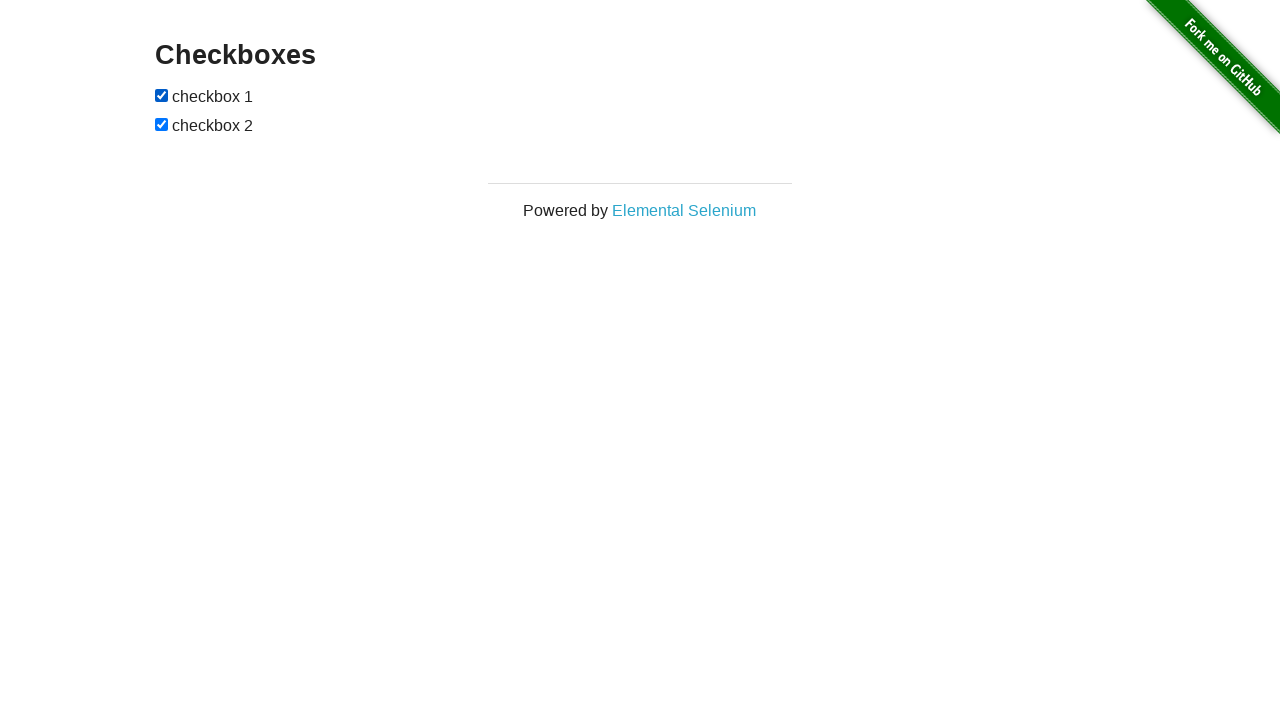